Navigates to a financial web table page showing BSE daily gainers and verifies that the table with company data loads correctly

Starting URL: https://money.rediff.com/gainers/bse/daily/groupall

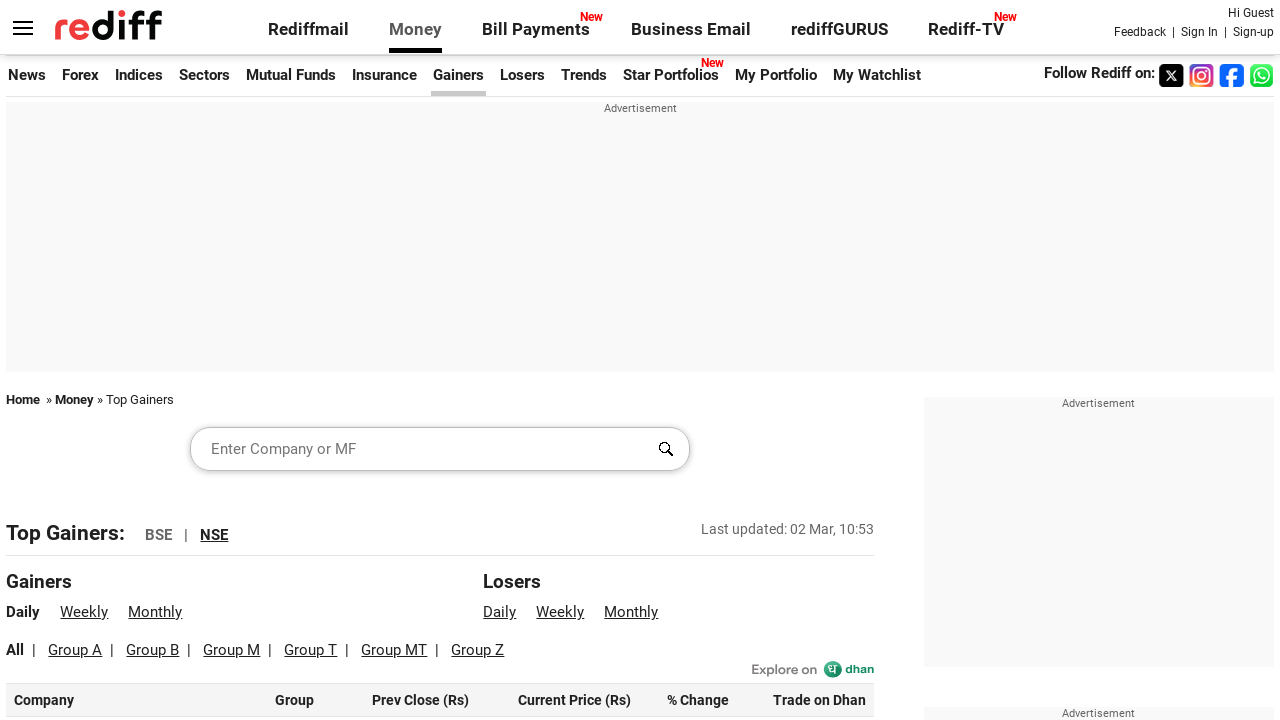

Navigated to BSE daily gainers page
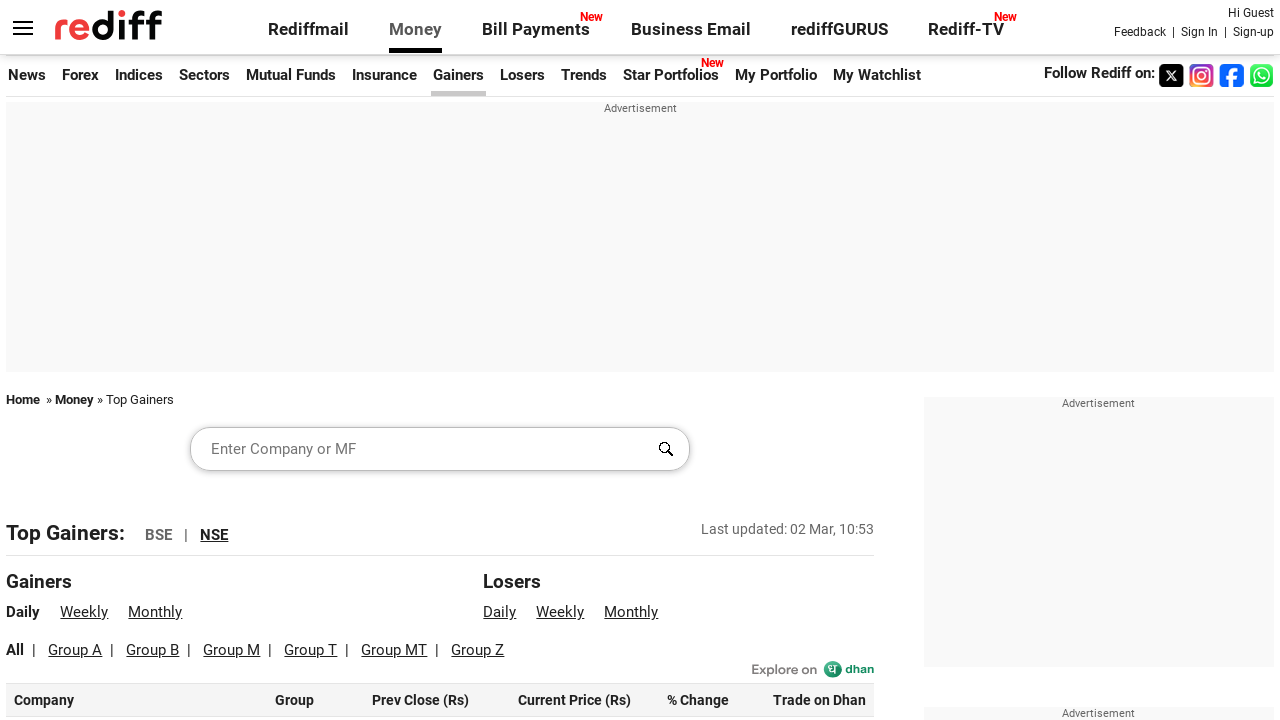

Web table body loaded in left container
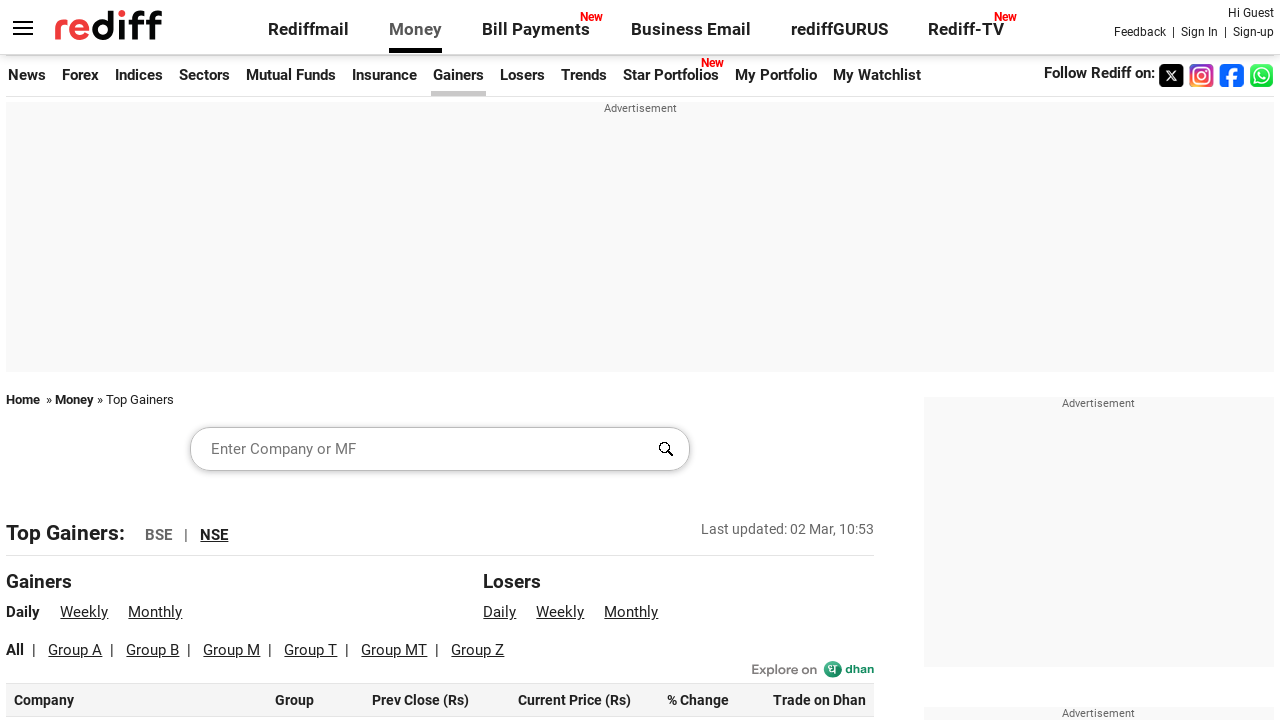

Table rows verified to be present in the web table
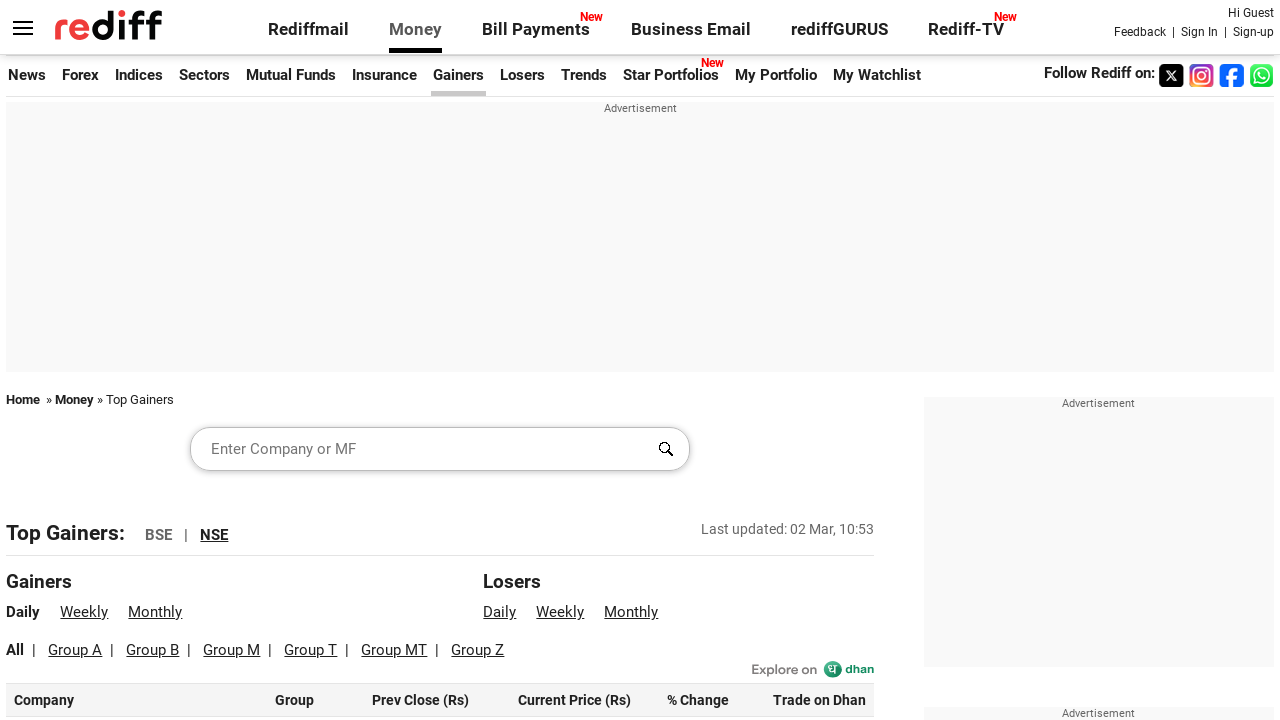

Clicked on company link in row 95 of the financial table at (43, 360) on #leftcontainer table tbody tr:nth-child(95) td:nth-child(1) a
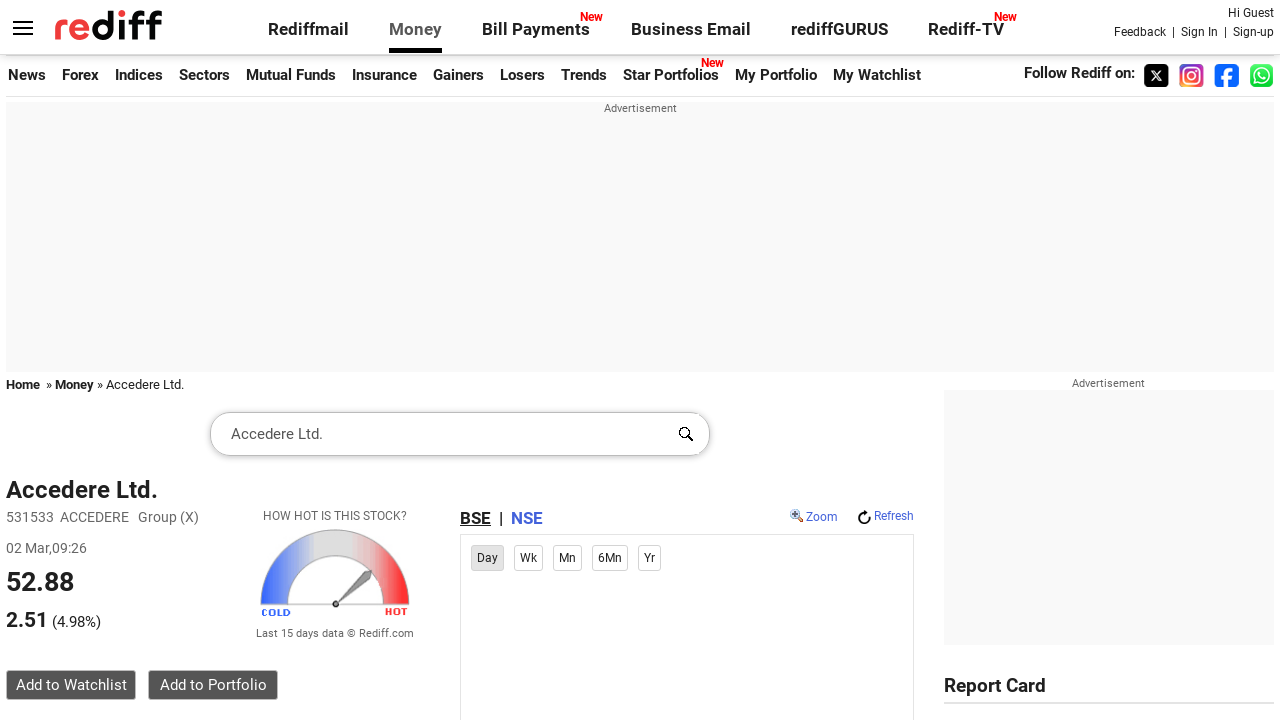

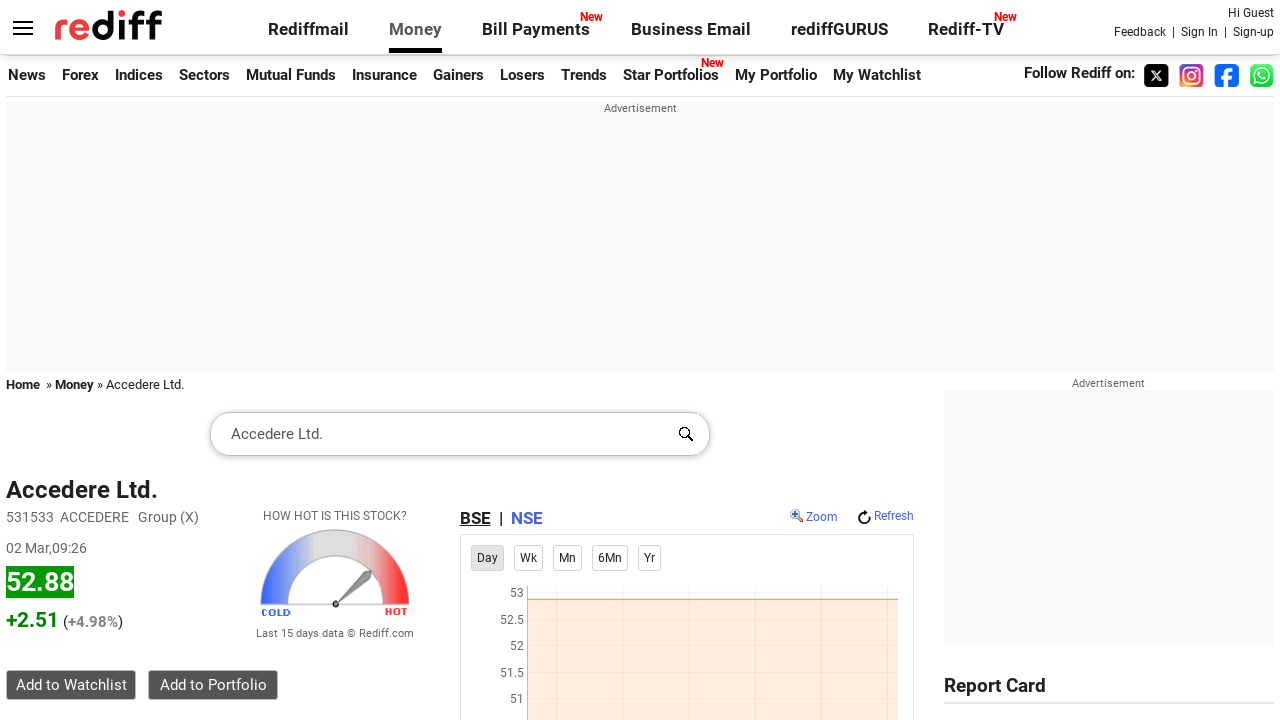